Tests adding a product to cart from the home page

Starting URL: https://demoblaze.com/

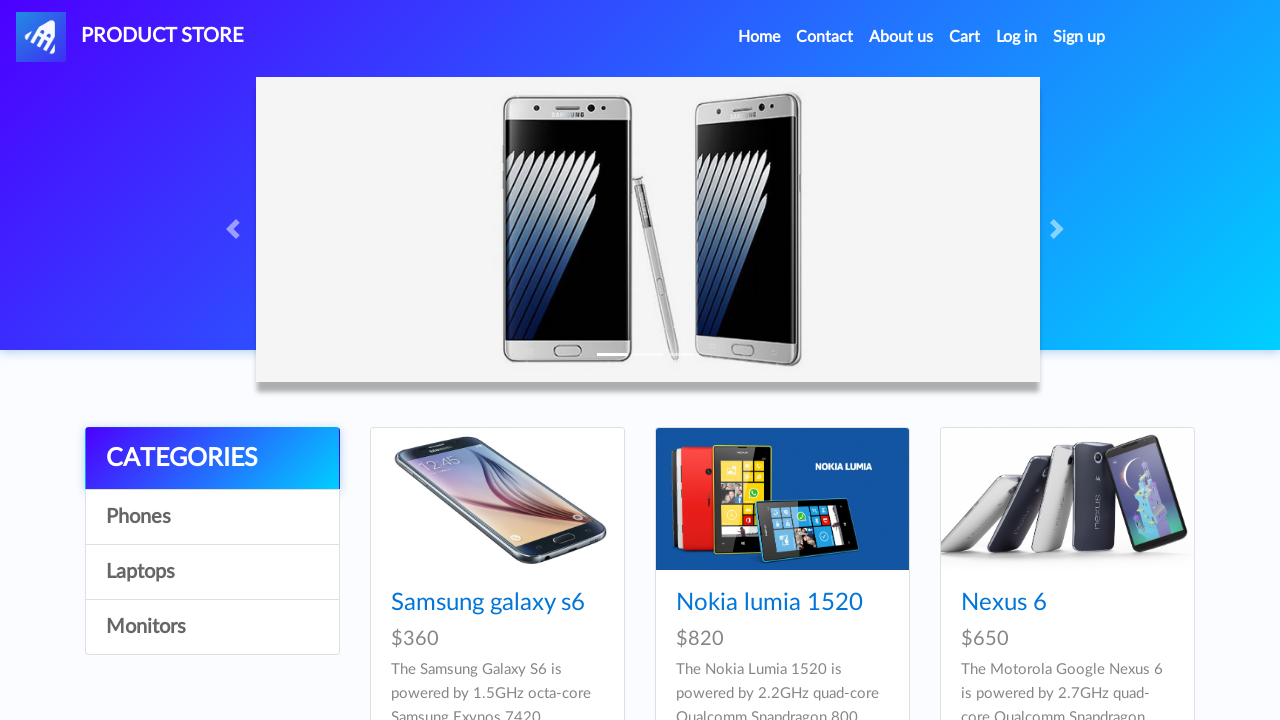

Clicked on Home link at (759, 37) on text=Home
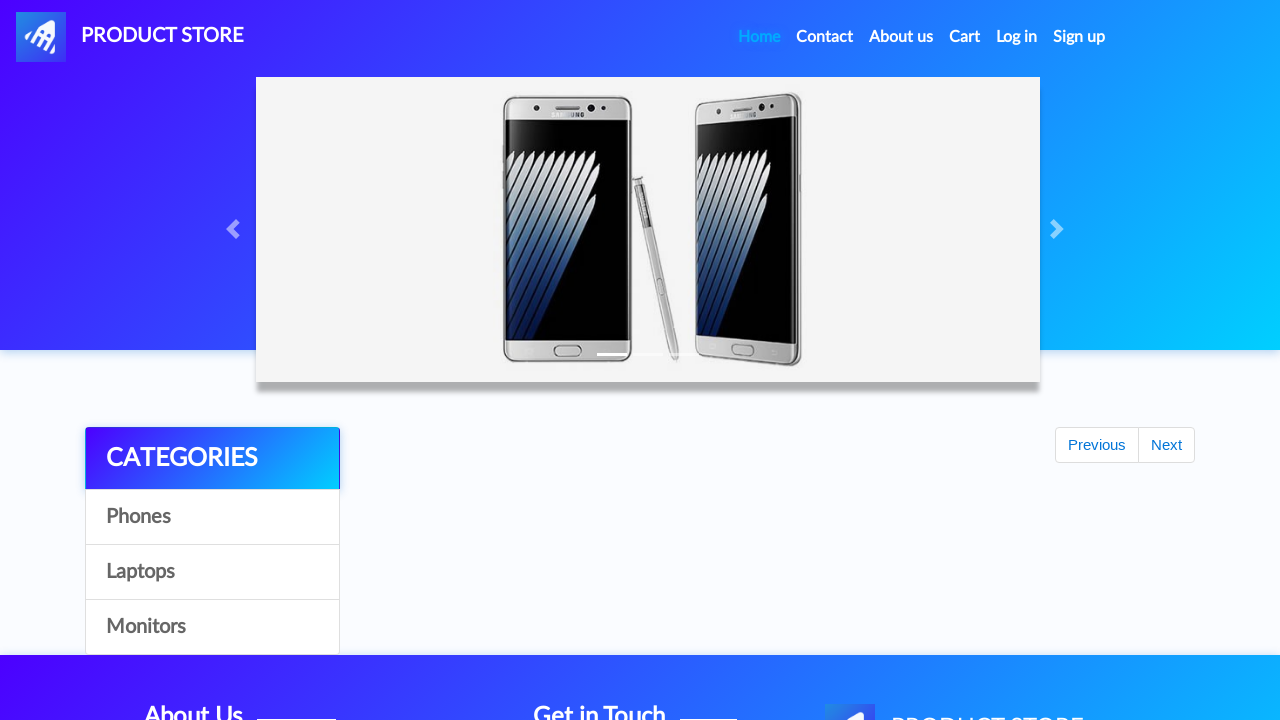

Clicked on first product in the list at (488, 603) on .card-title a
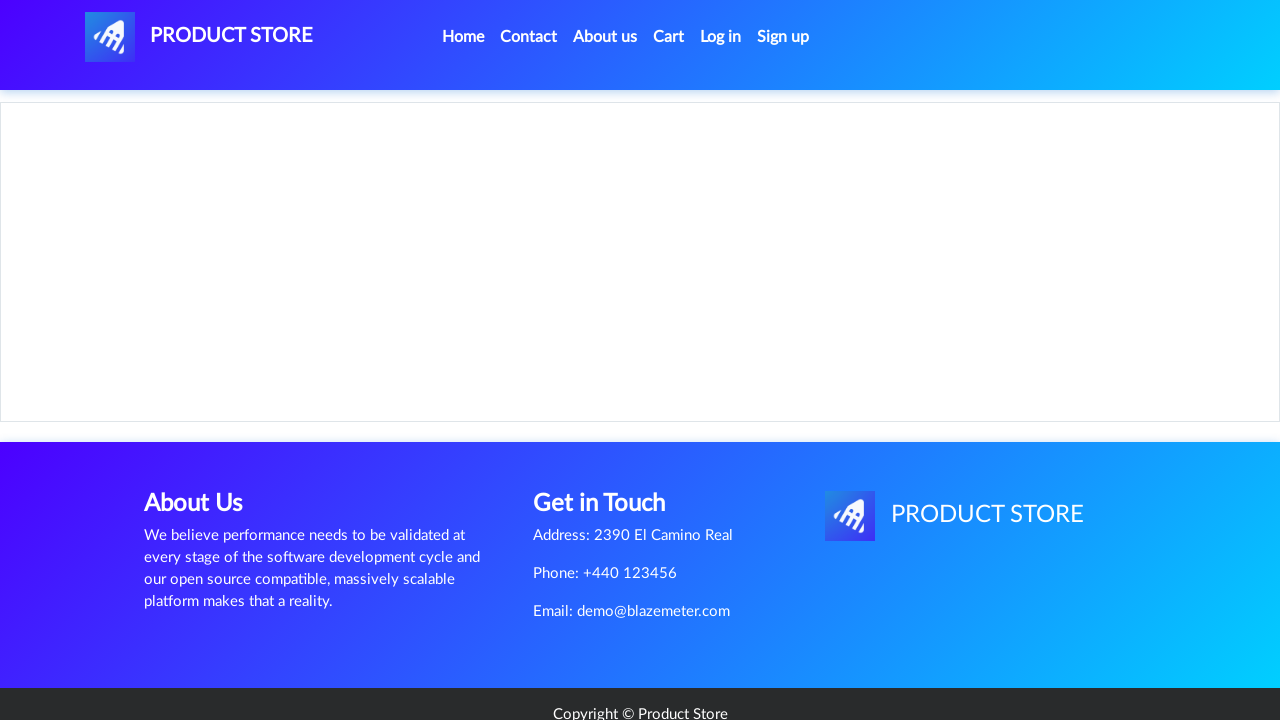

Clicked Add to cart button at (610, 440) on text=Add to cart
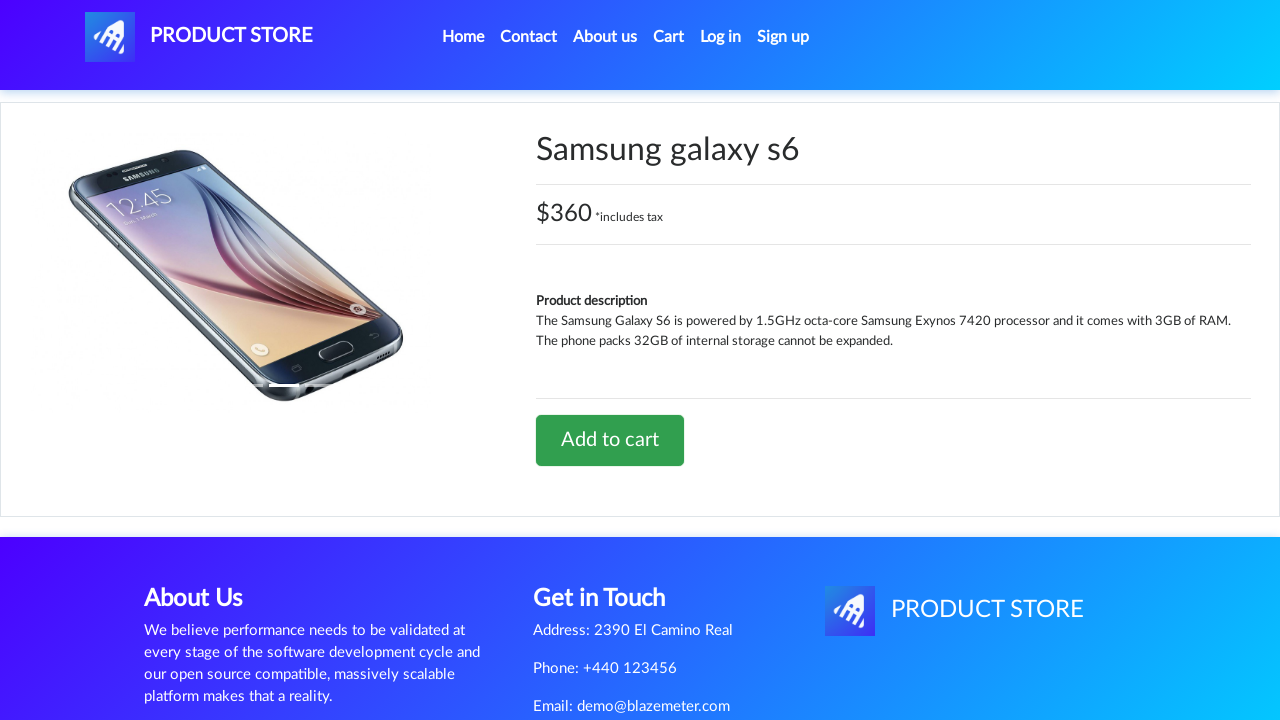

Handled confirmation alert by accepting it
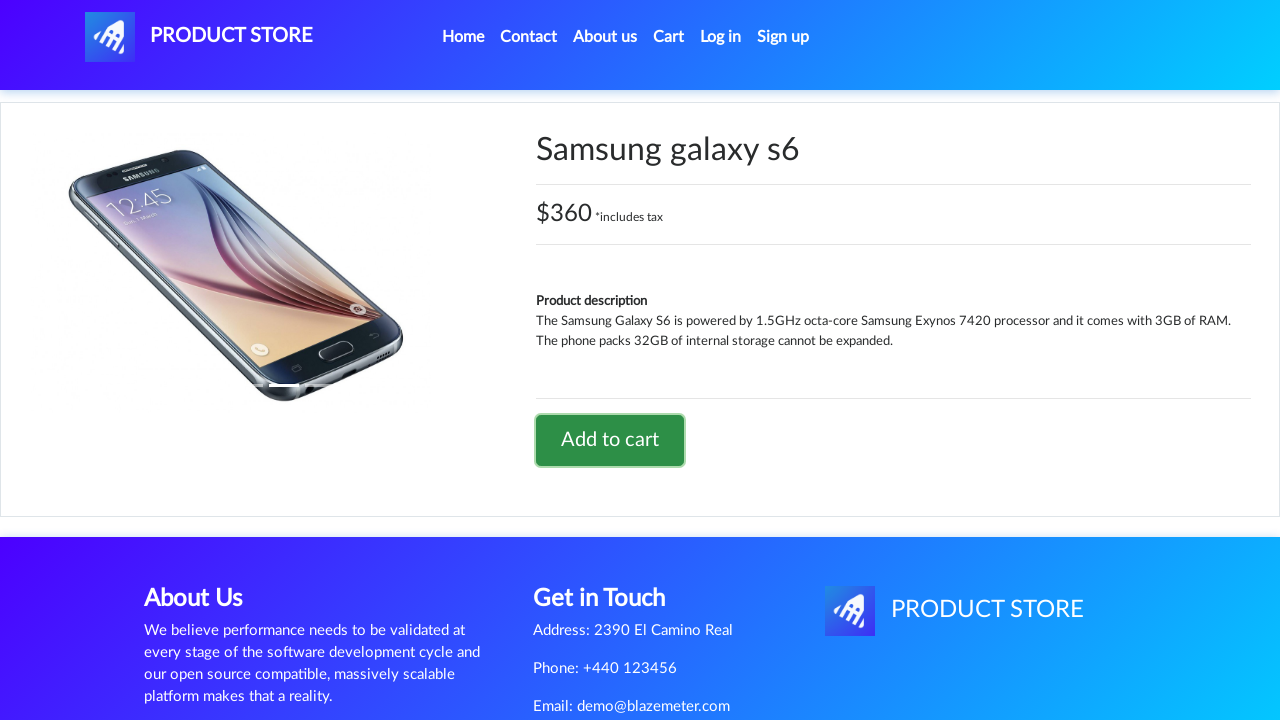

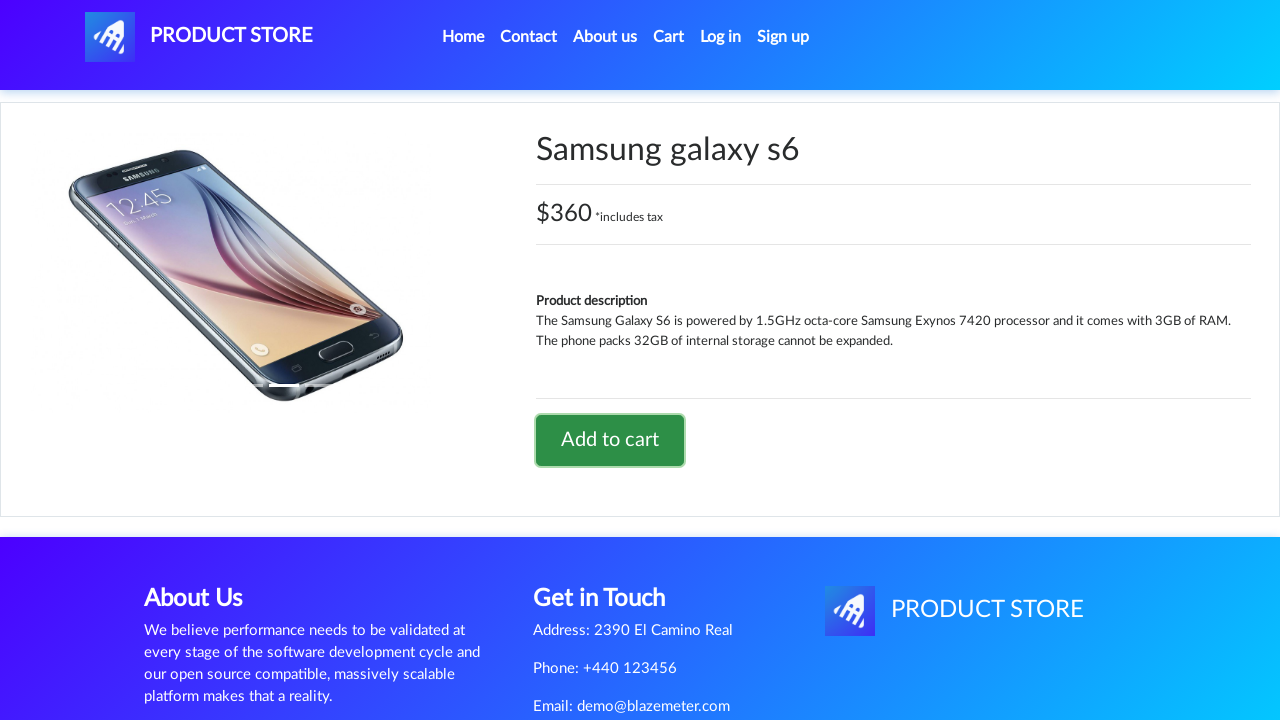